Tests a confirm dialog by clicking the confirm button and accepting the confirmation

Starting URL: https://demoqa.com/alerts/

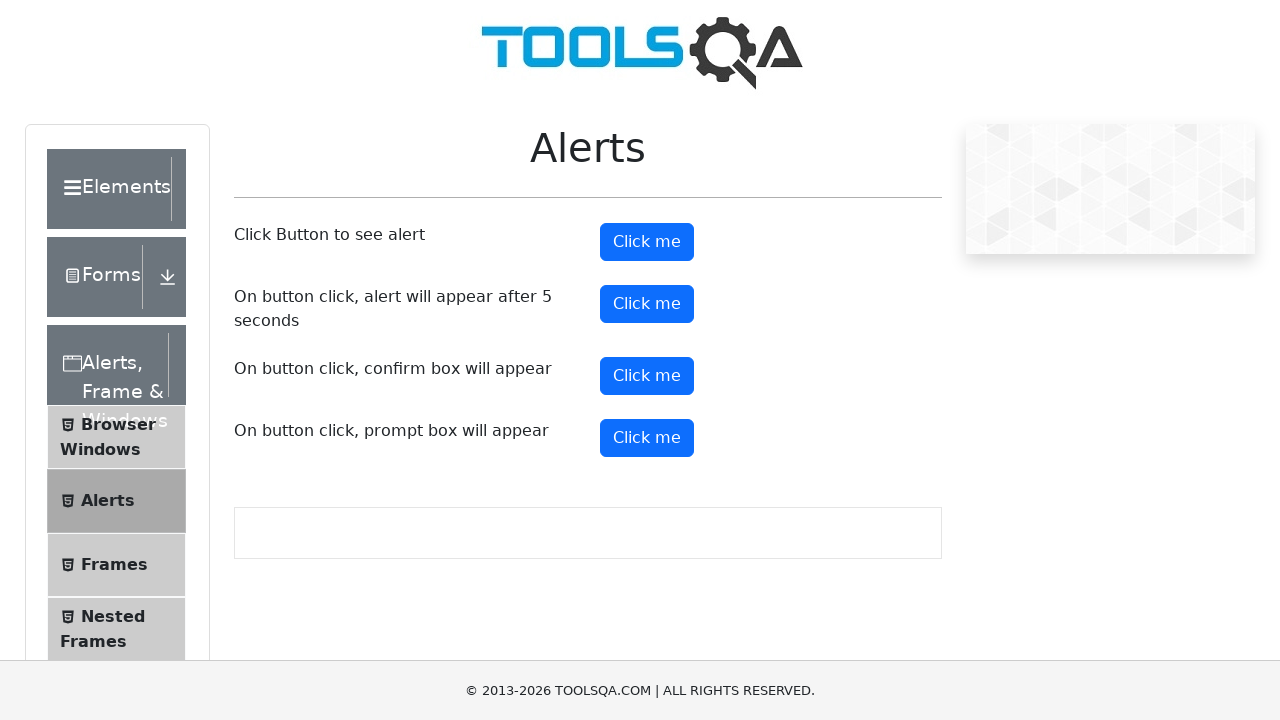

Set up dialog handler to accept confirm dialogs
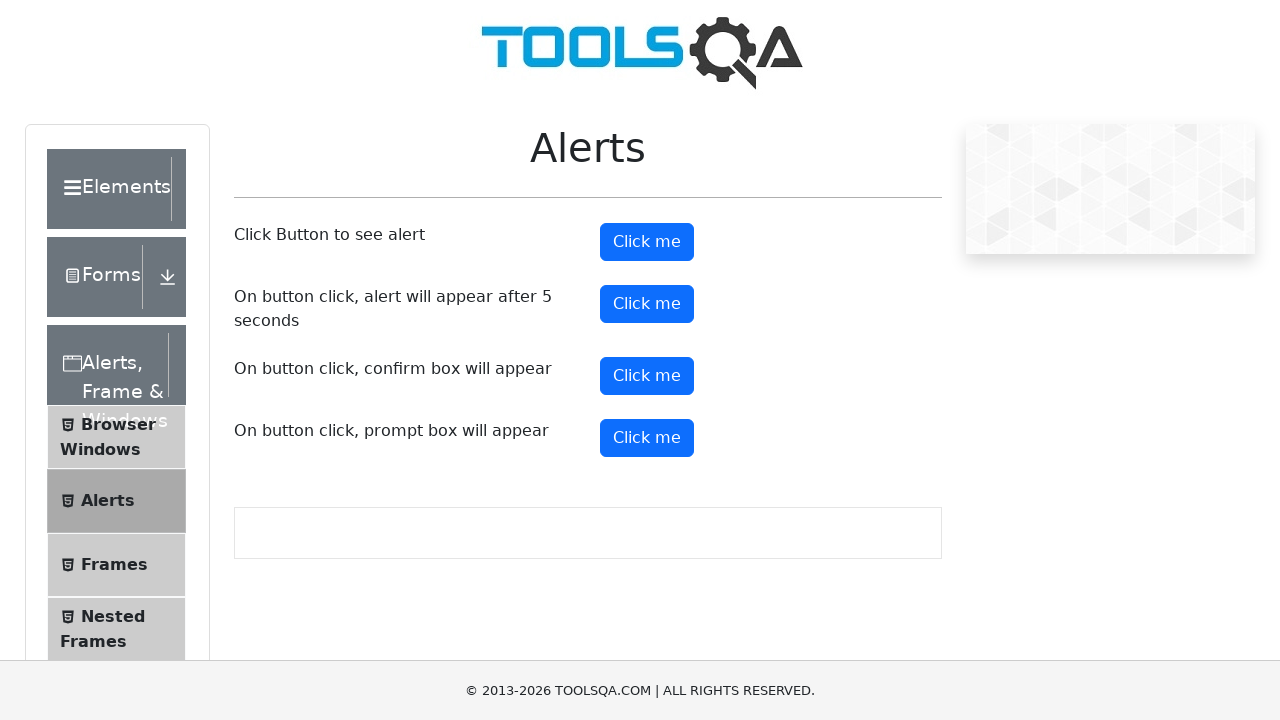

Clicked the confirm button to trigger the confirm dialog at (647, 376) on #confirmButton
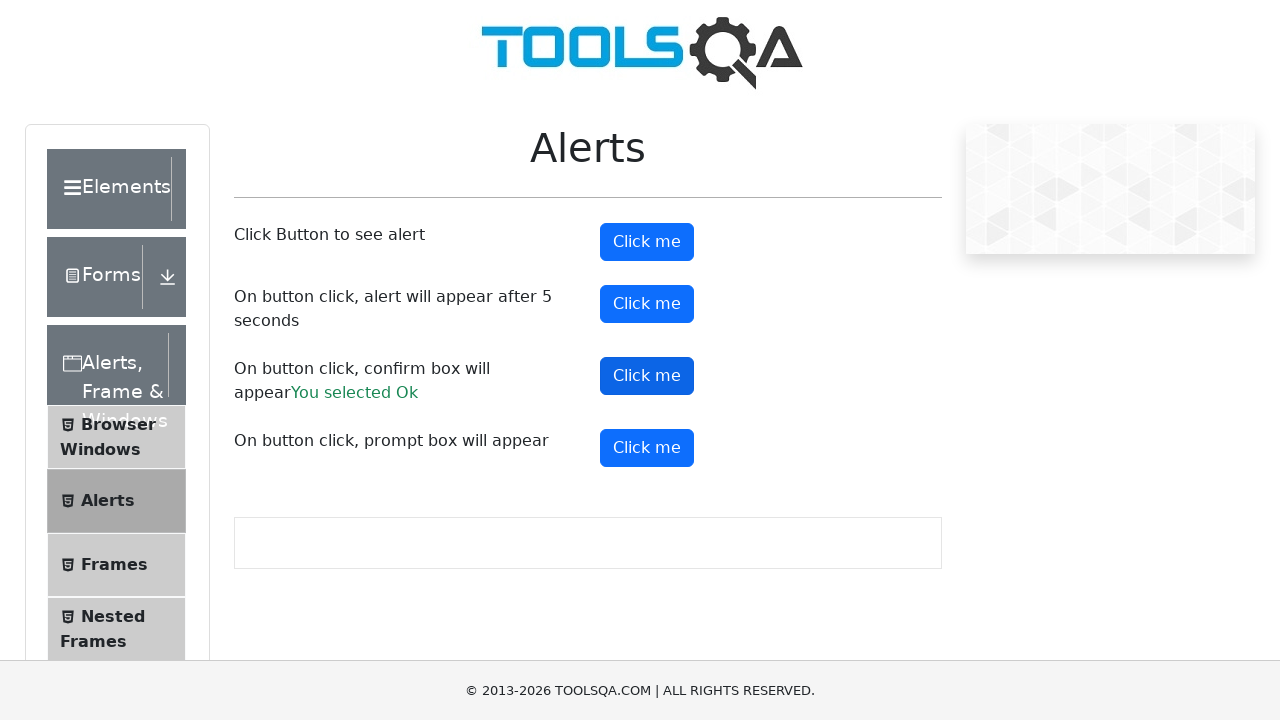

Waited 1000ms for the dialog to be handled and accepted
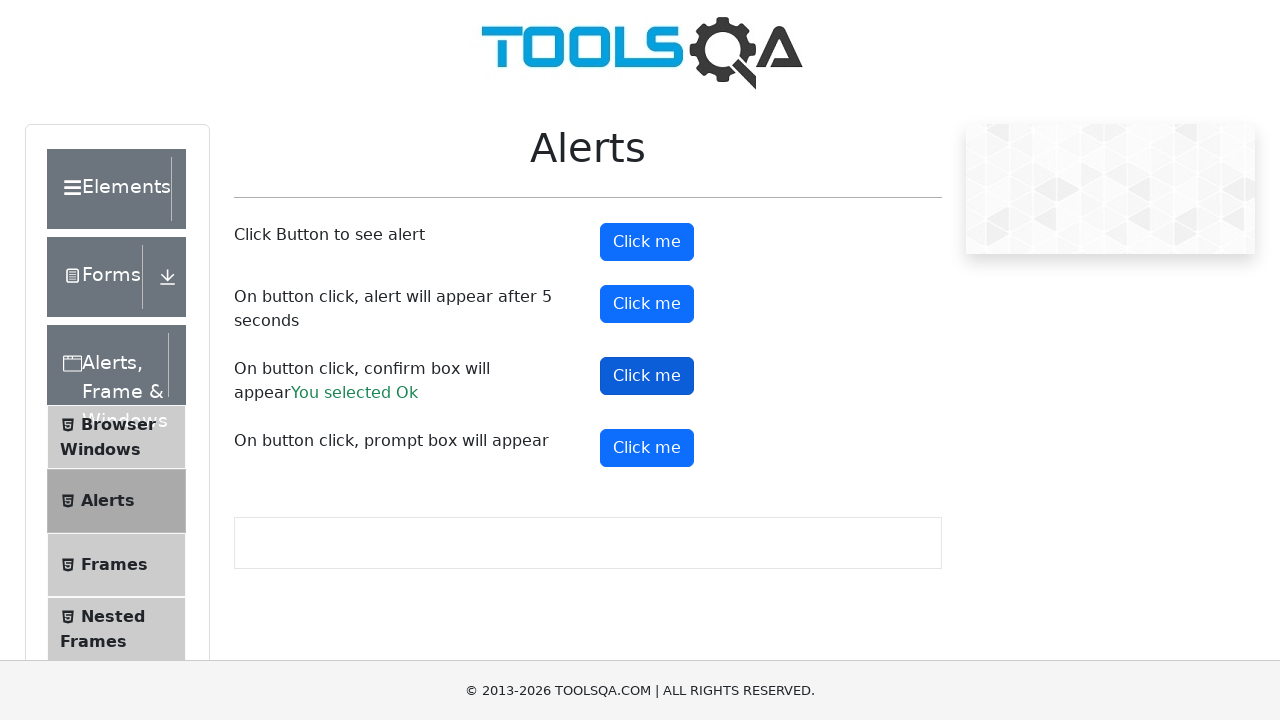

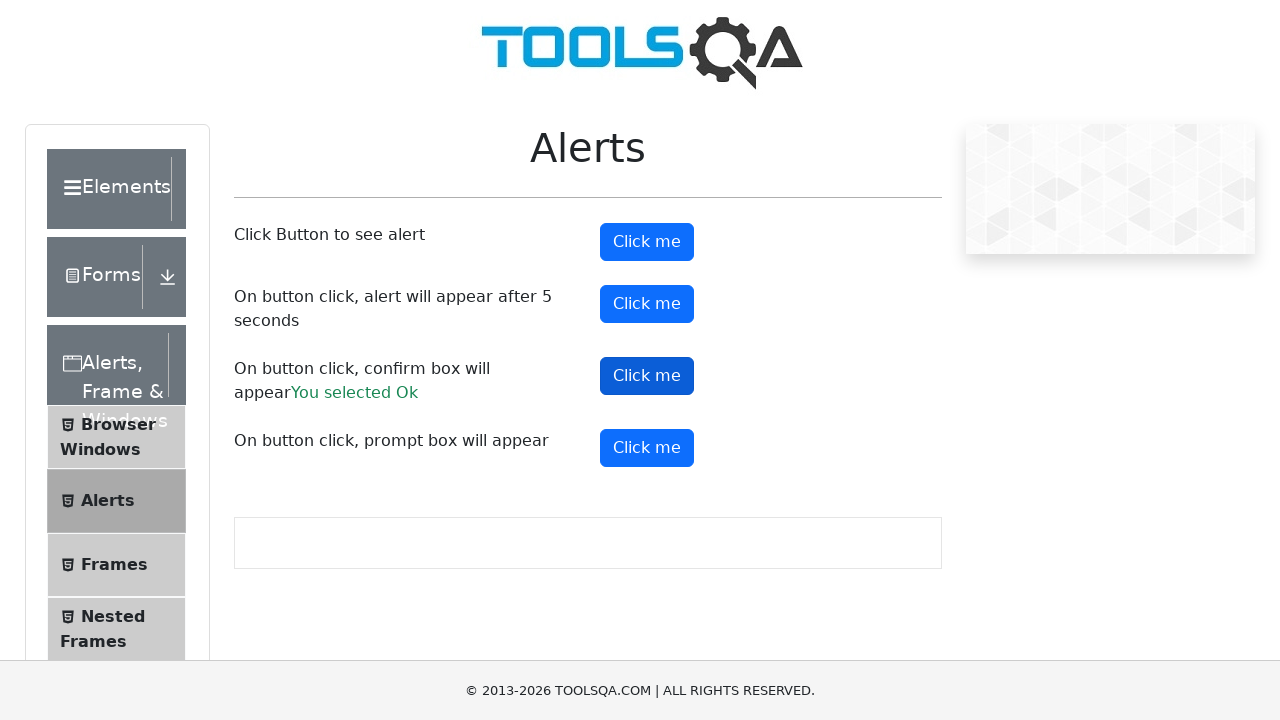